Parameterized test that fills a search field with different names (John, Jake, Ilon, Julia, Liza)

Starting URL: http://zero.webappsecurity.com/

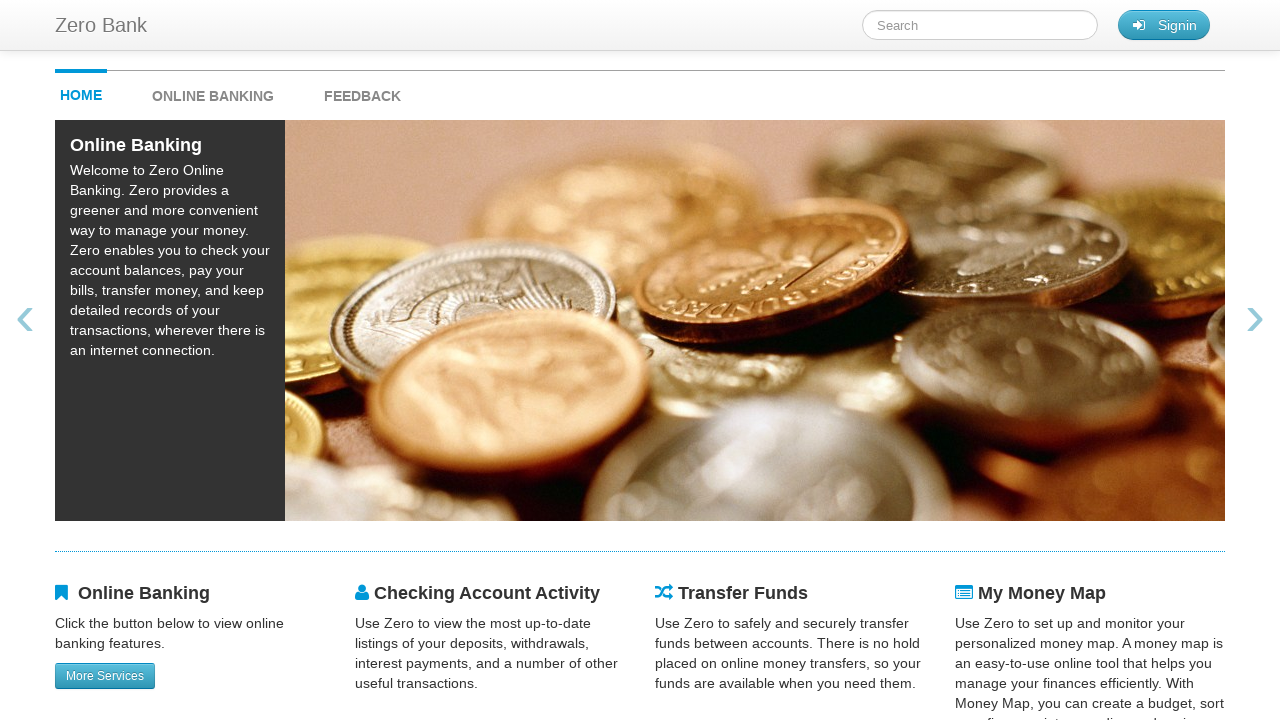

Filled search field with 'John' on #searchTerm
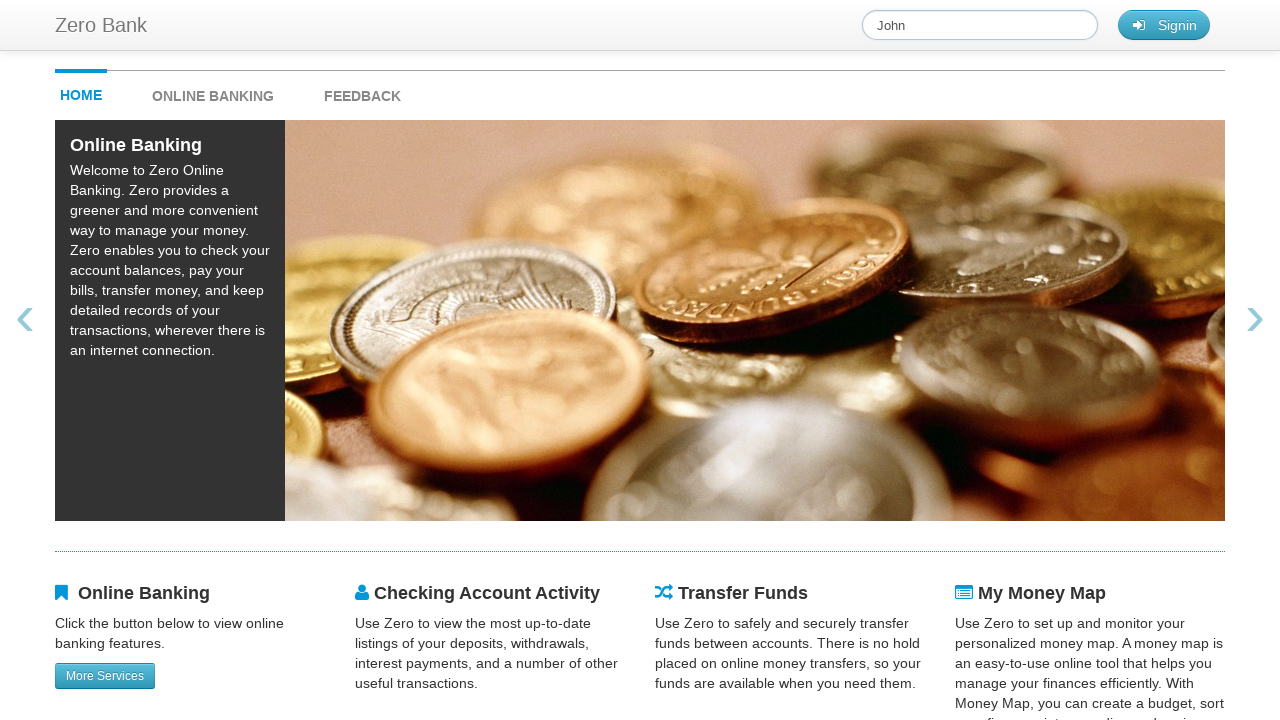

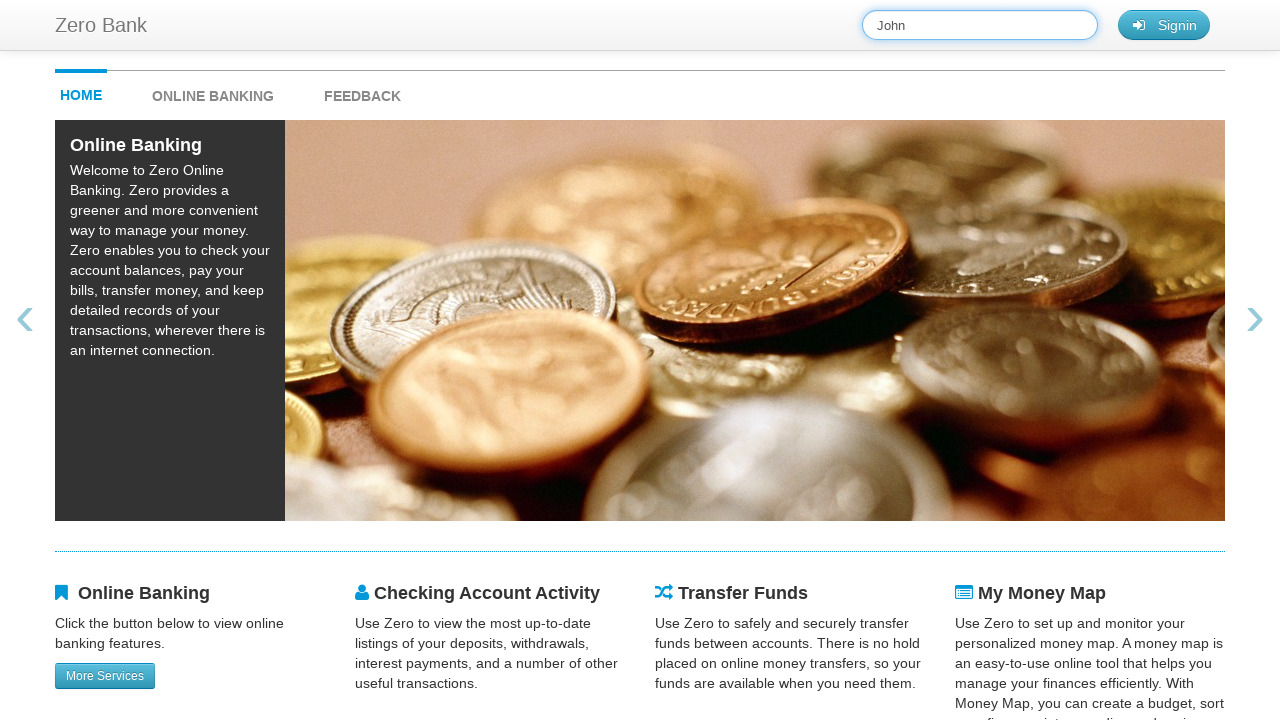